Tests JavaScript alert handling by clicking the "Click for JS Alert" button and accepting the alert dialog that appears

Starting URL: https://the-internet.herokuapp.com/javascript_alerts

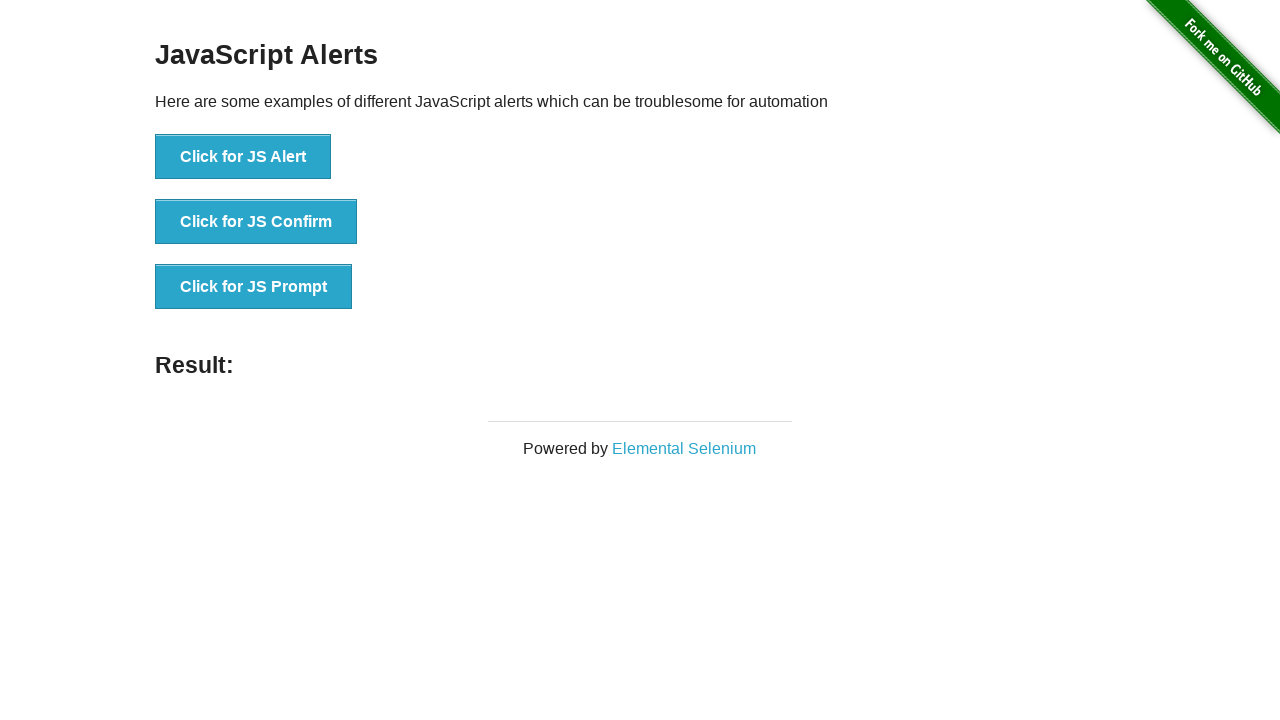

Clicked the 'Click for JS Alert' button at (243, 157) on xpath=//*[text()='Click for JS Alert']
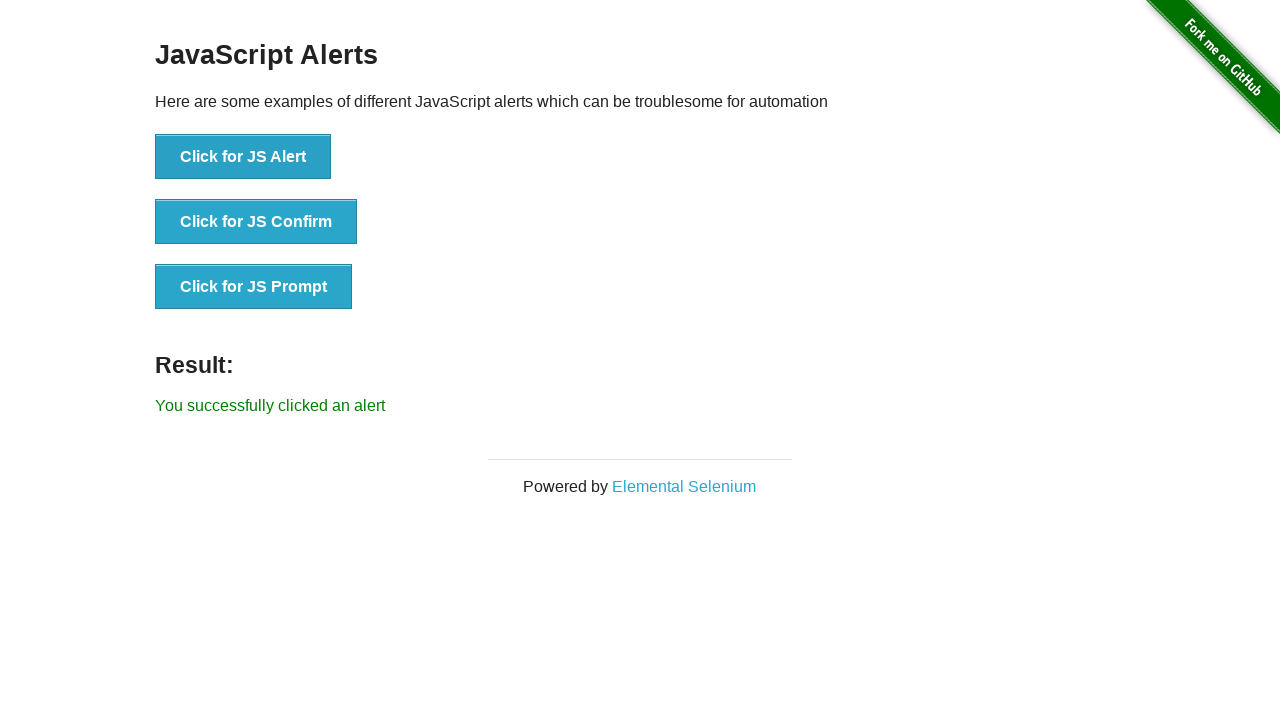

Set up dialog handler to accept alerts
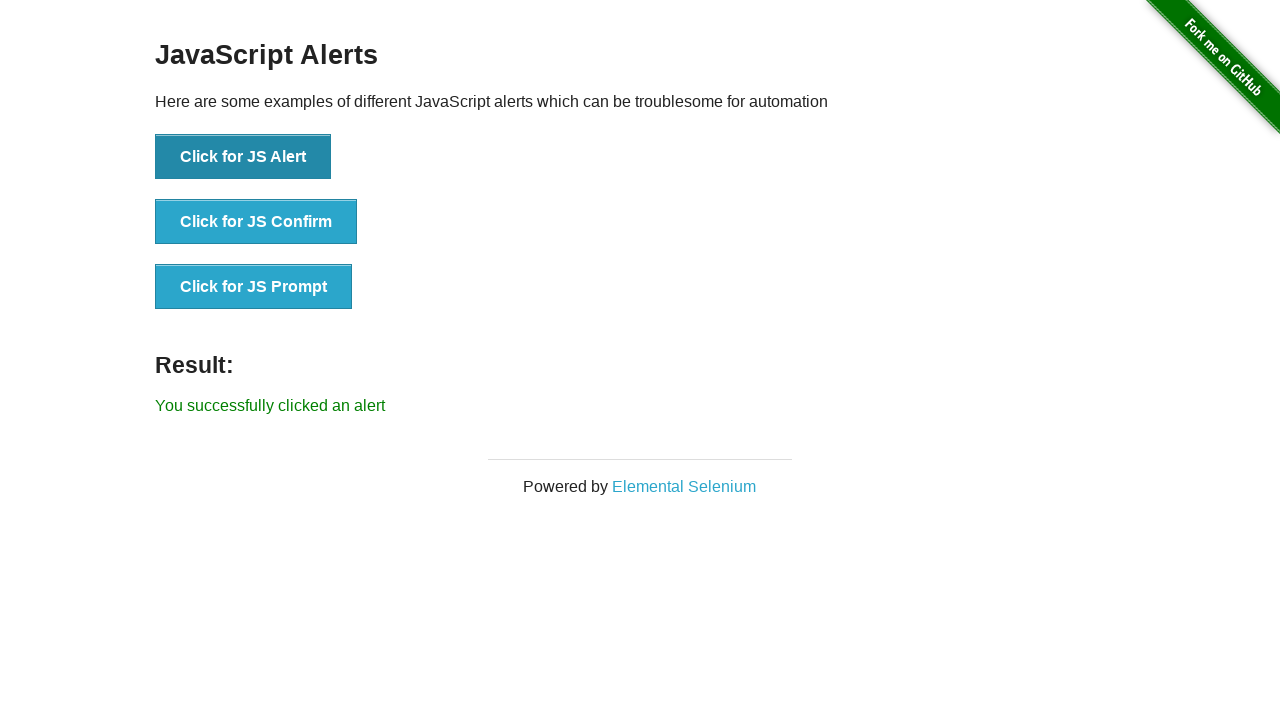

Clicked the 'Click for JS Alert' button and accepted the alert dialog at (243, 157) on xpath=//button[text()='Click for JS Alert']
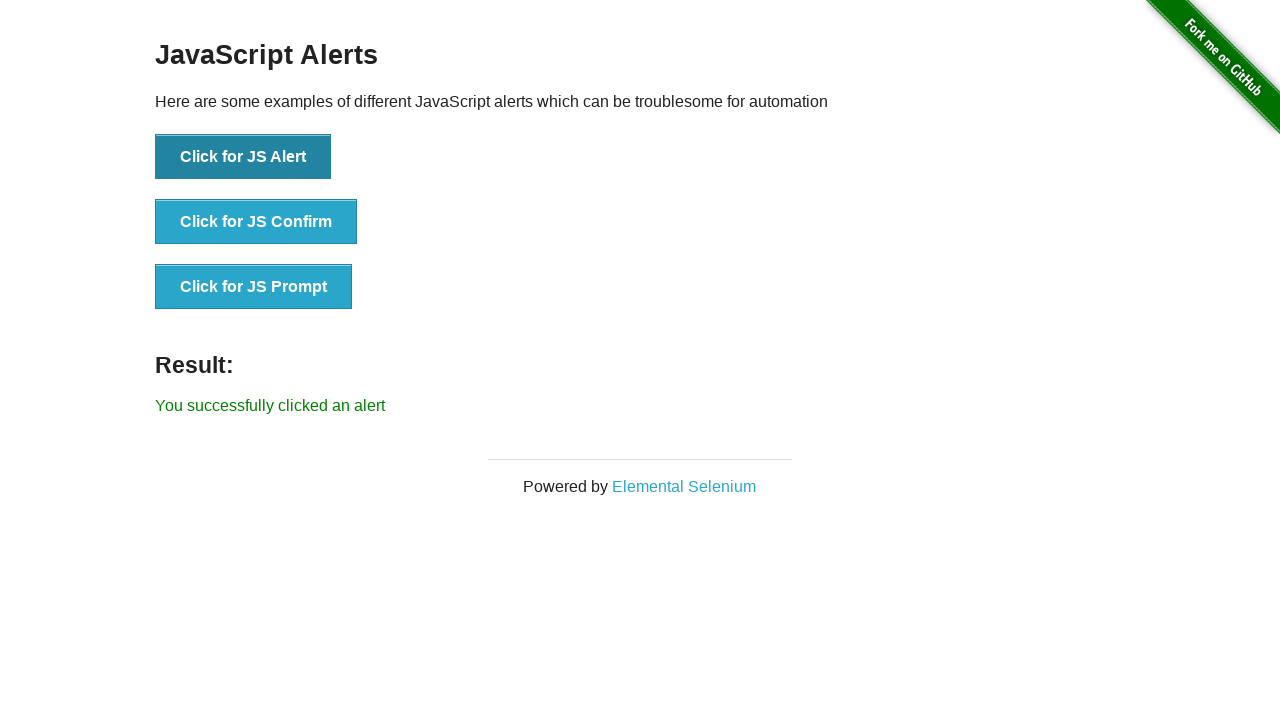

Waited for result element to appear on the page
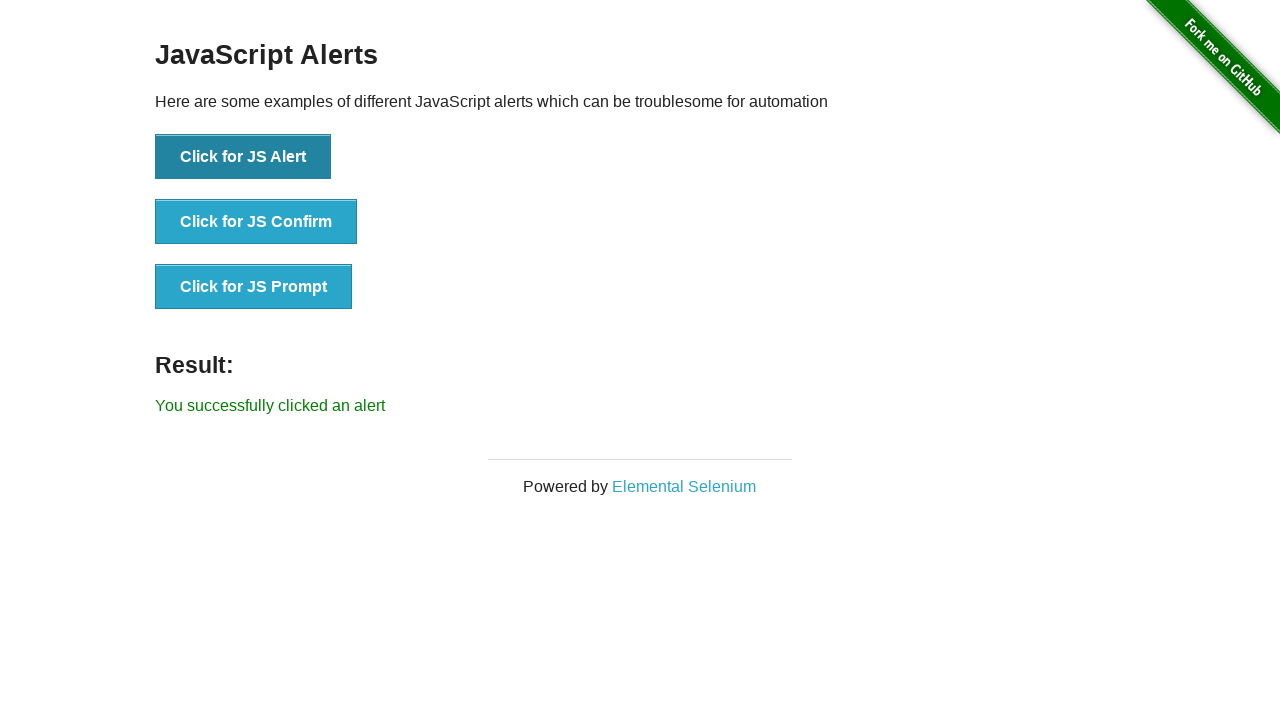

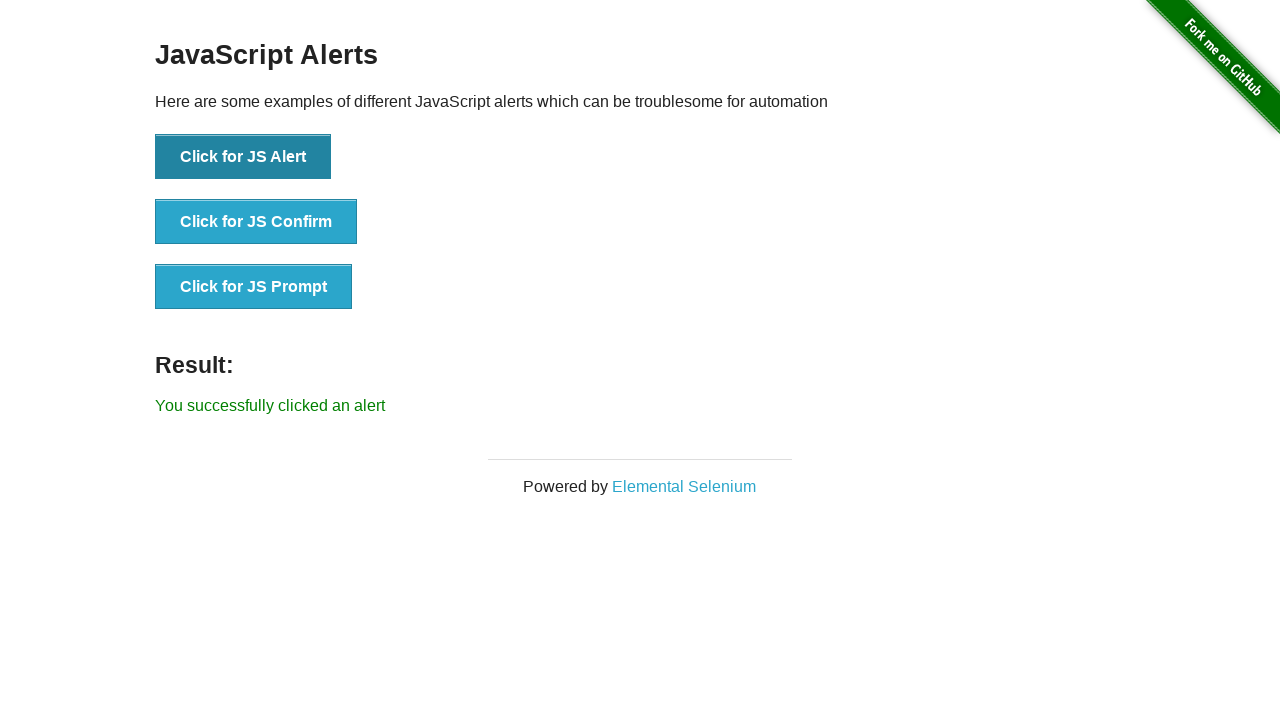